Tests a text box form by filling in user name, email, current address, and permanent address fields, then submitting the form and verifying the output displays the entered name.

Starting URL: https://demoqa.com/text-box

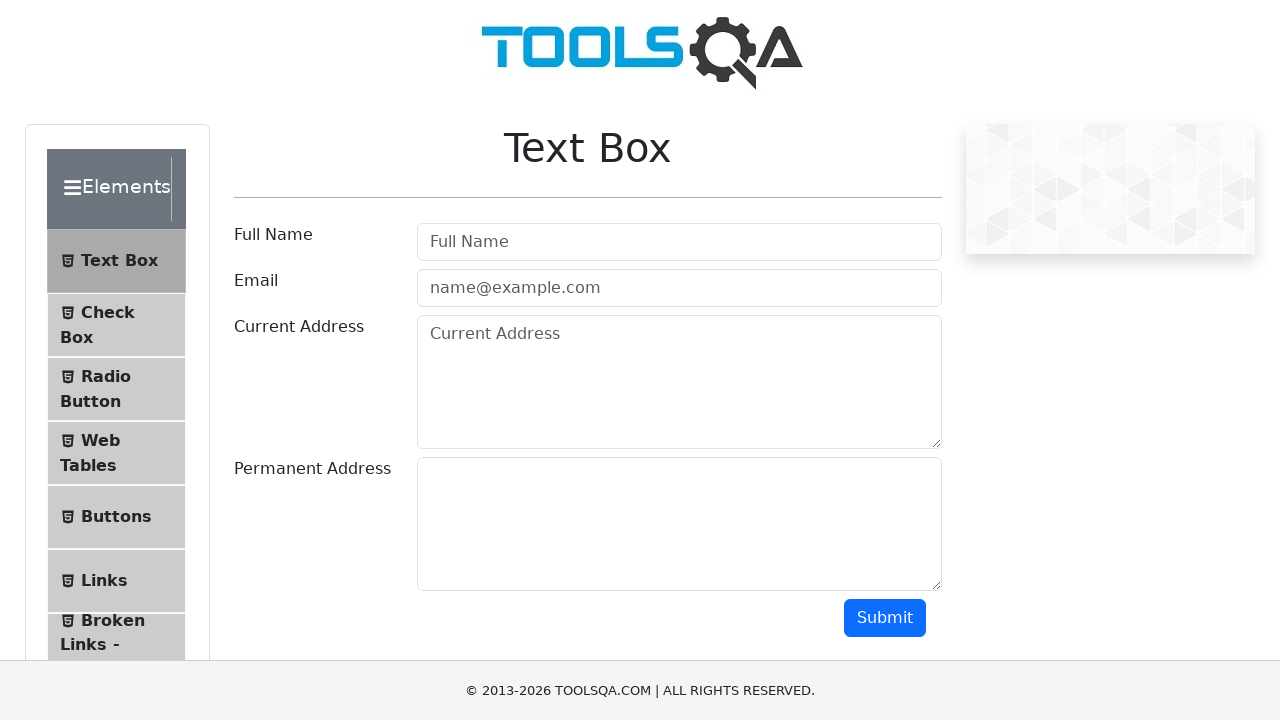

Filled user name field with 'AILIN LIOU' on #userName
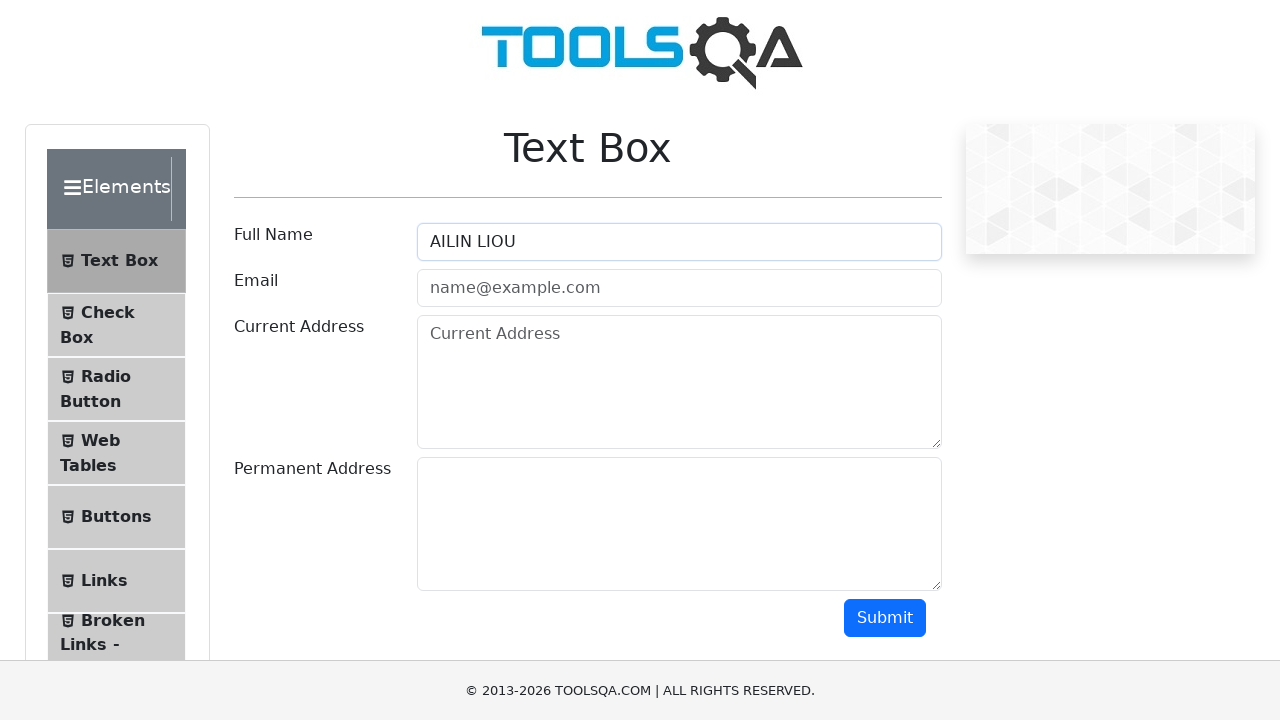

Filled user email field with 'ooxx@ooxx.com' on #userEmail
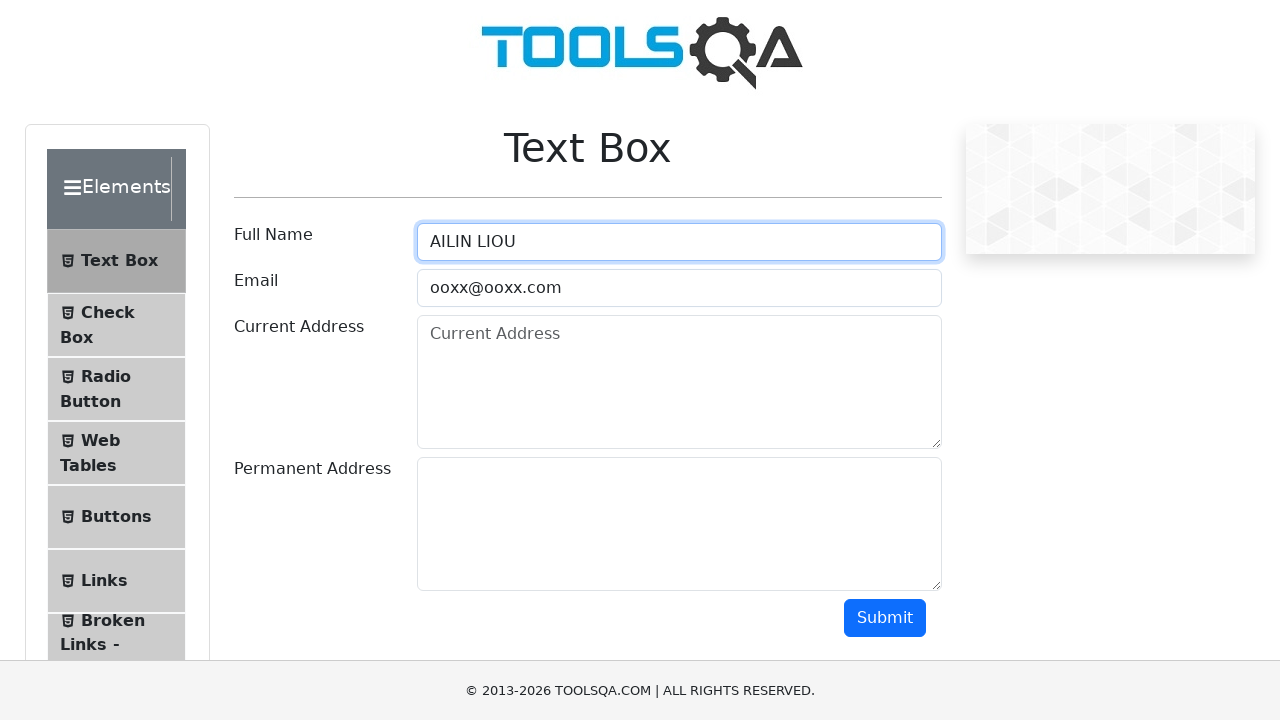

Filled current address field with 'TAiWAN' on #currentAddress
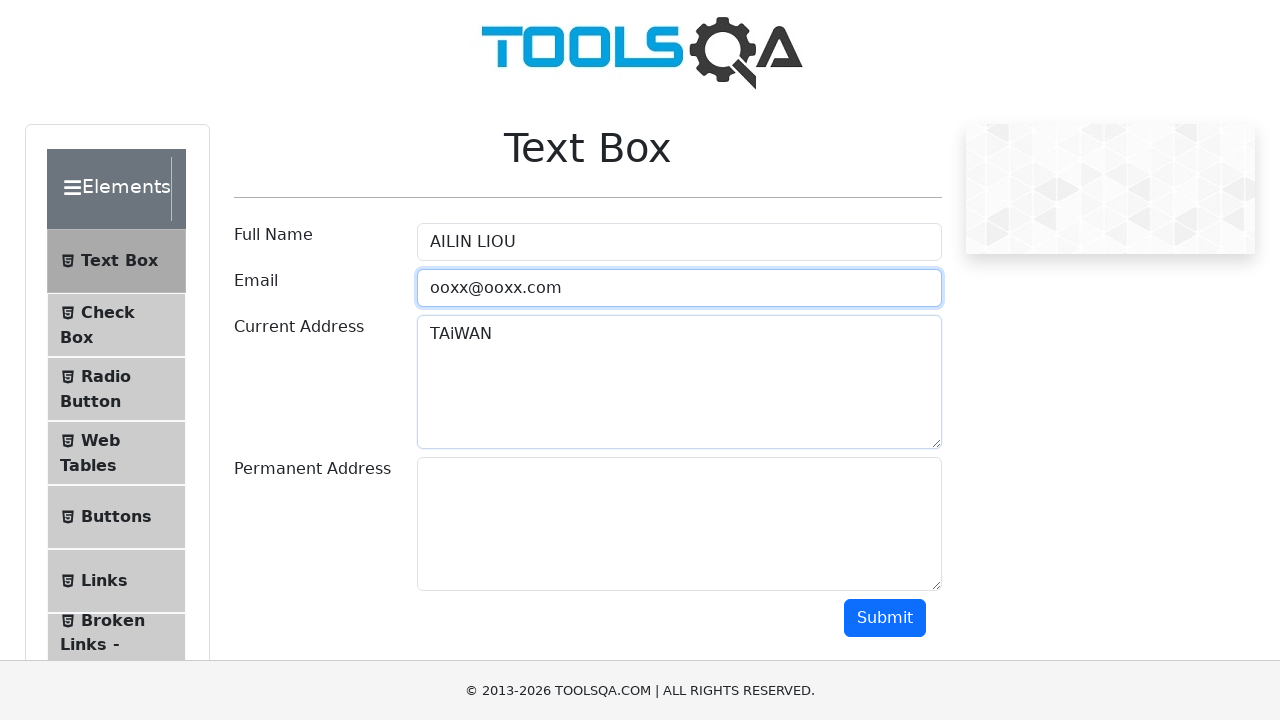

Filled permanent address field with '台灣' on #permanentAddress
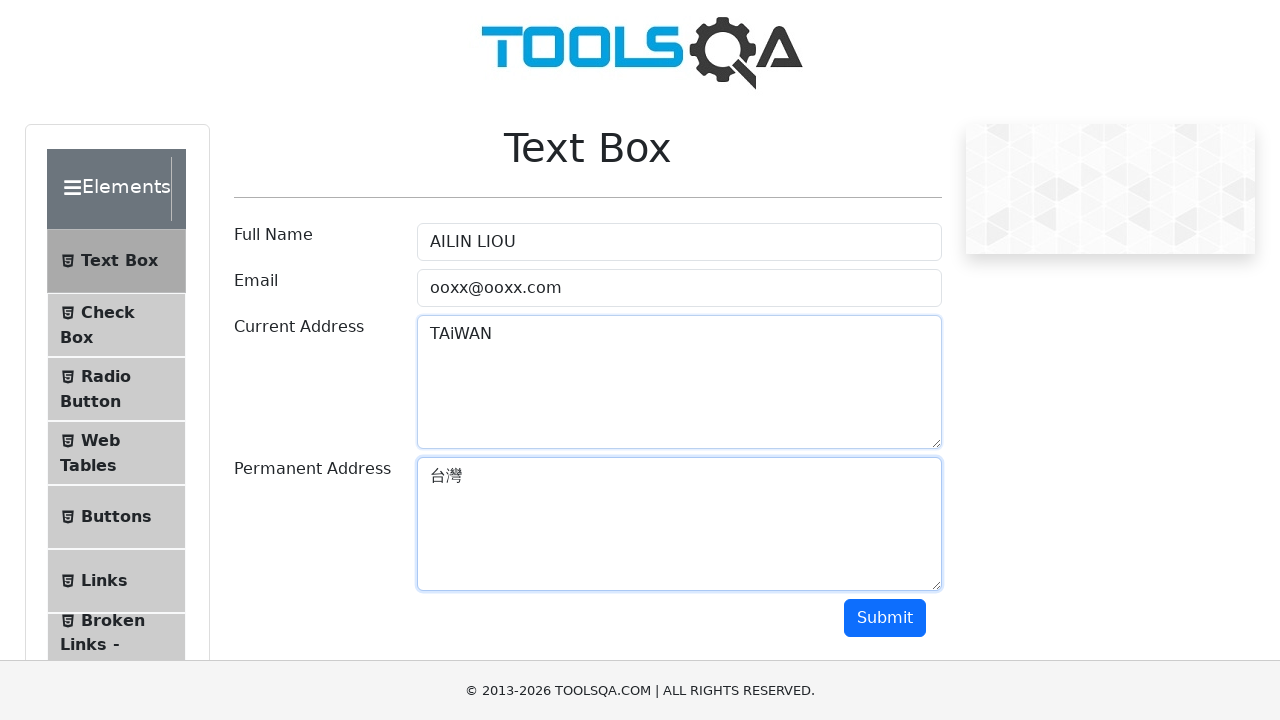

Clicked submit button to submit the form at (885, 618) on #submit
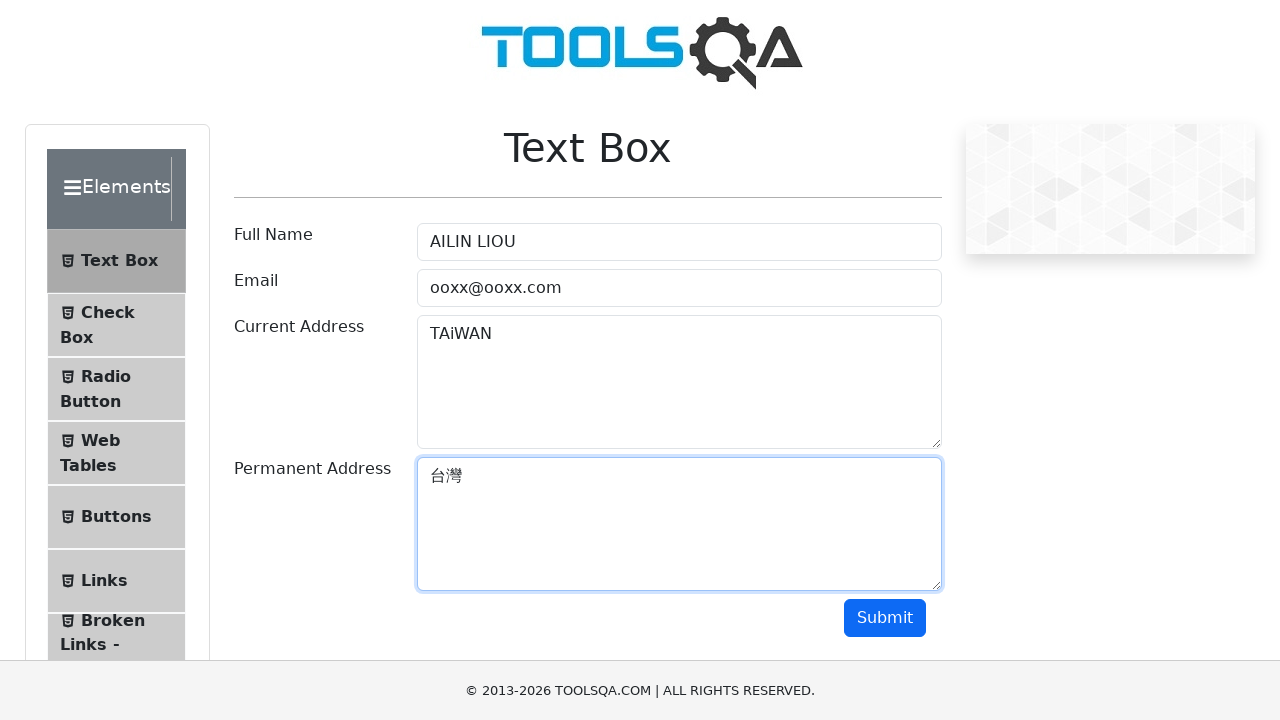

Form output loaded and name field is visible
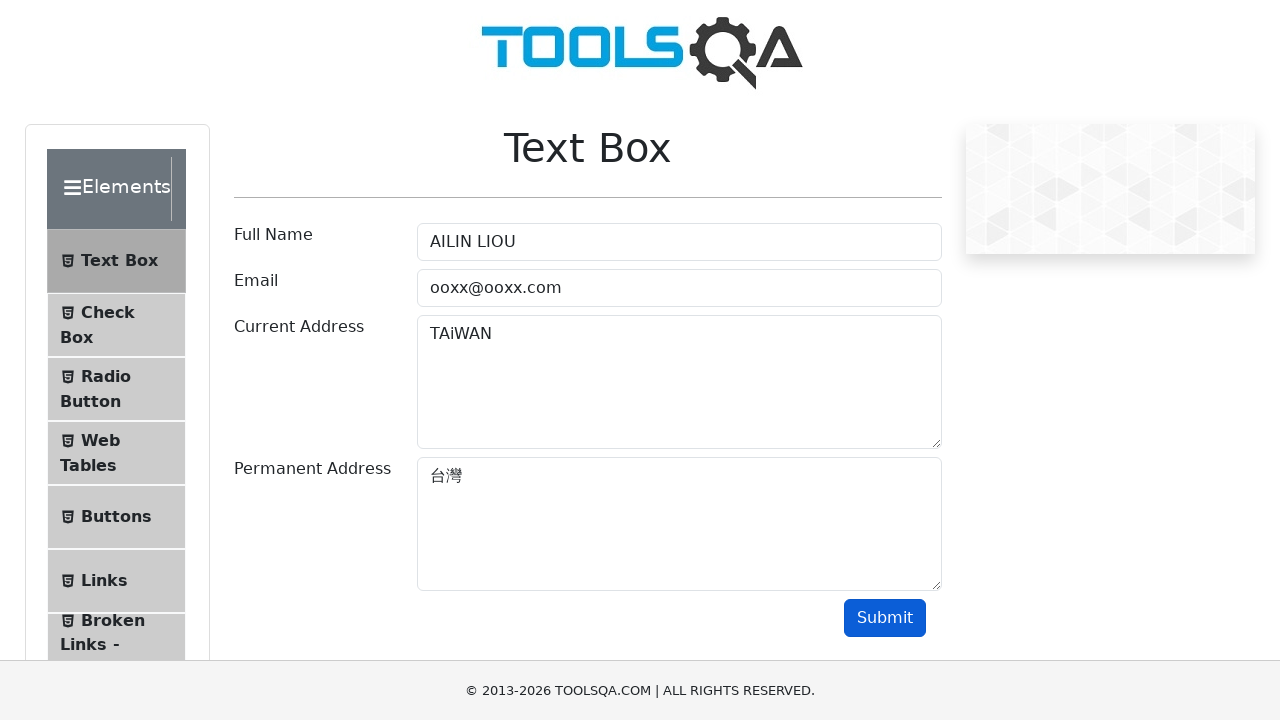

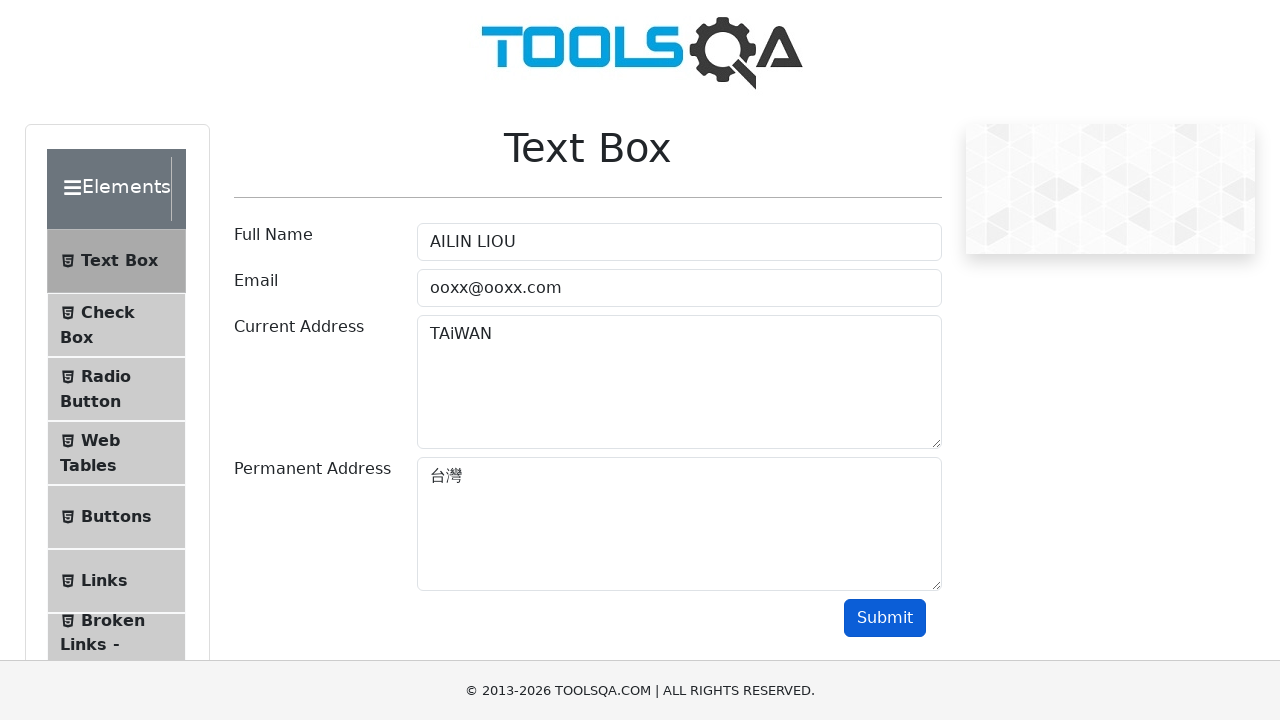